Tests popup window handling by clicking a link that opens a popup window

Starting URL: https://omayo.blogspot.com/

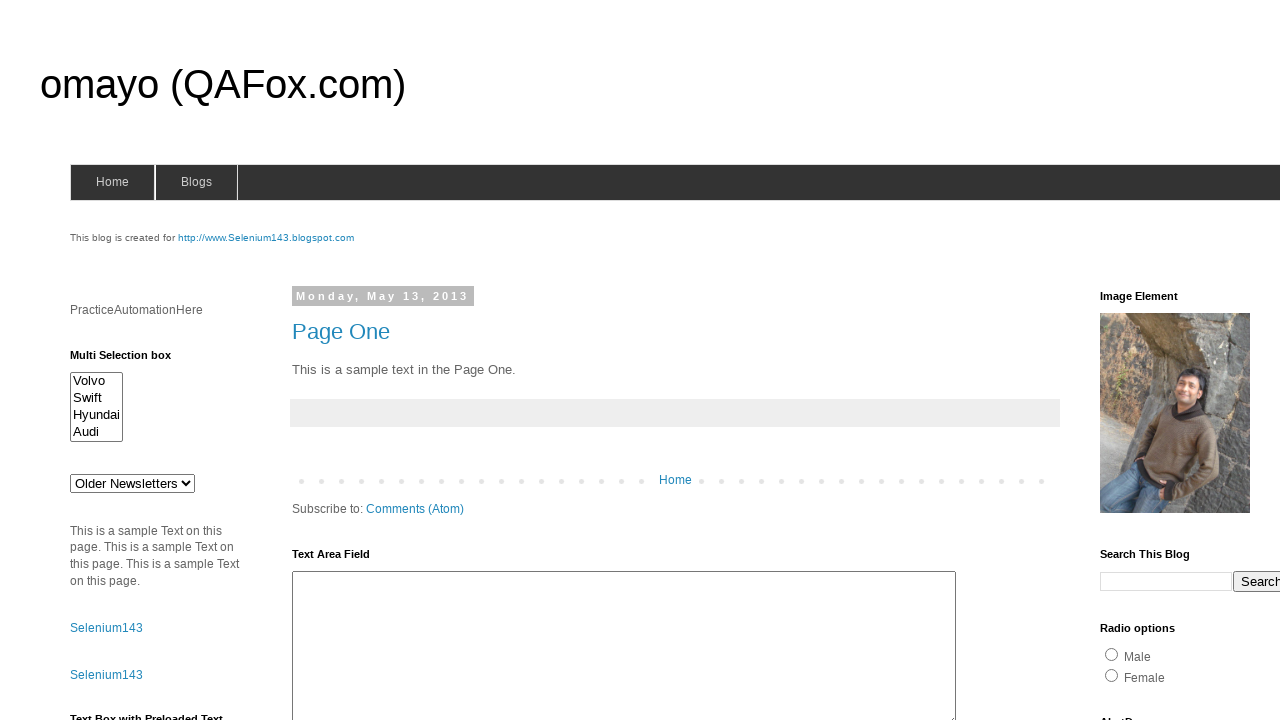

Clicked link to open a popup window at (132, 360) on xpath=//a[text()='Open a popup window']
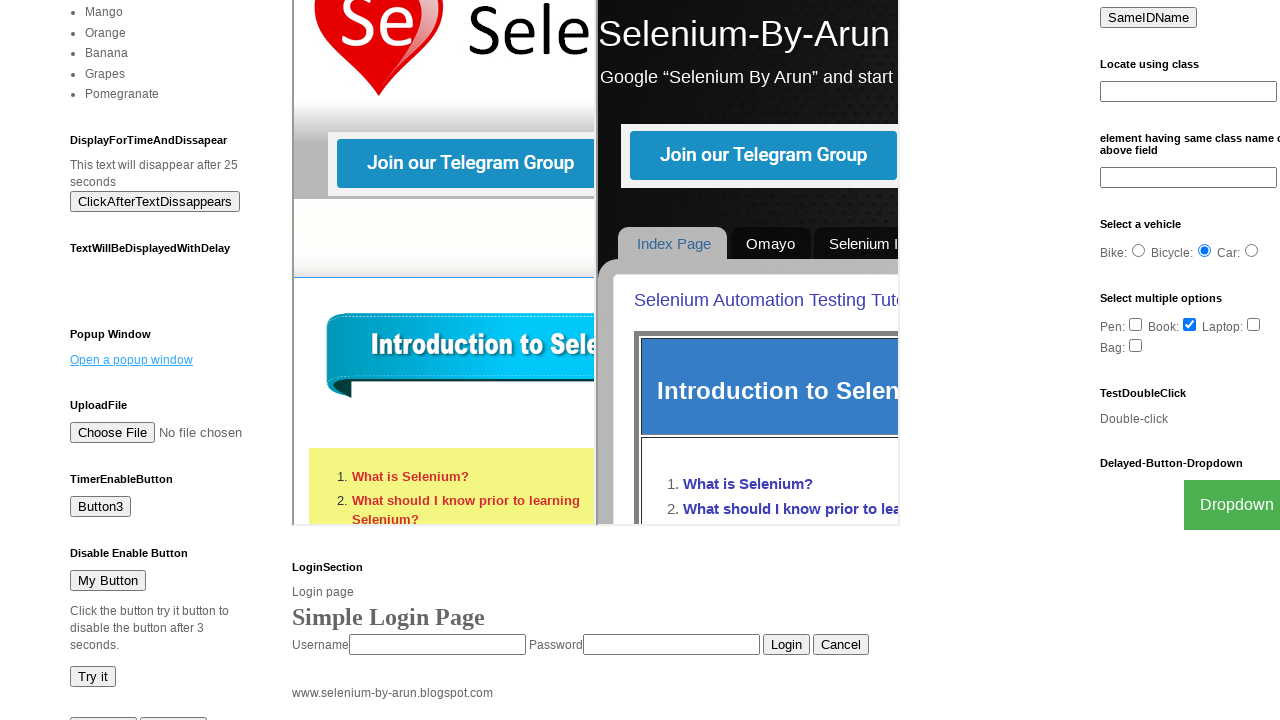

Waited for popup window to open
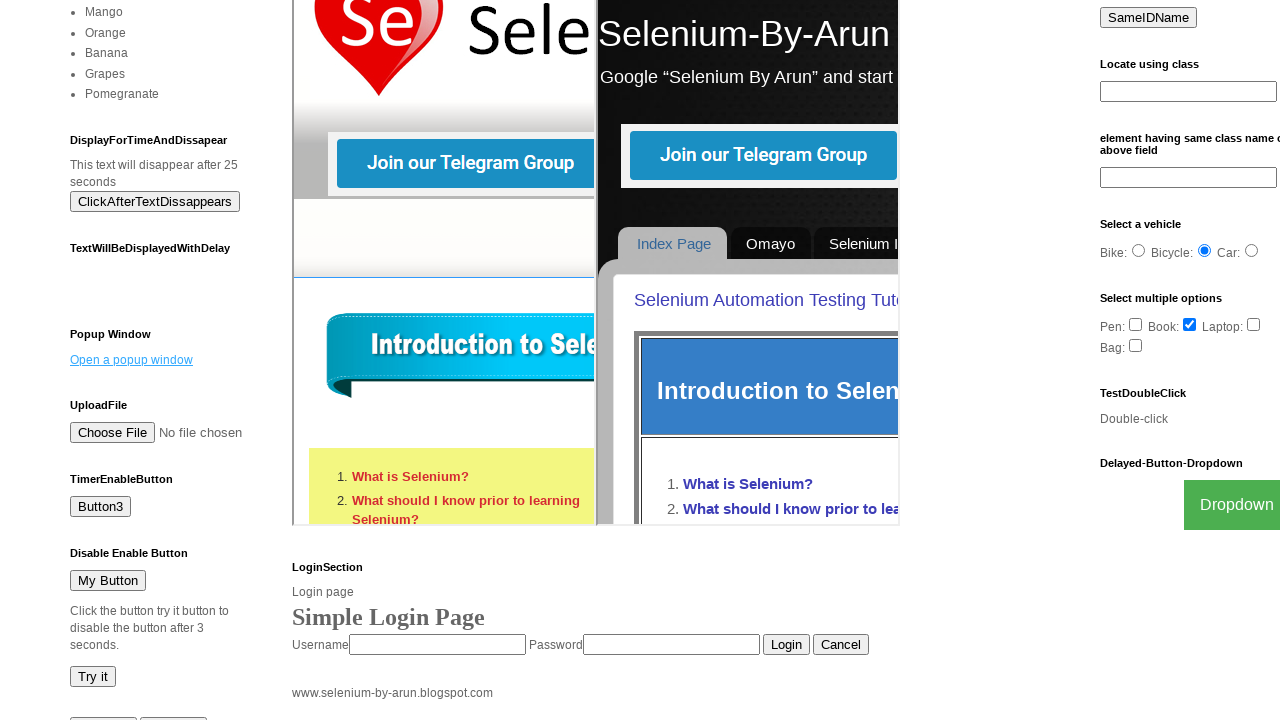

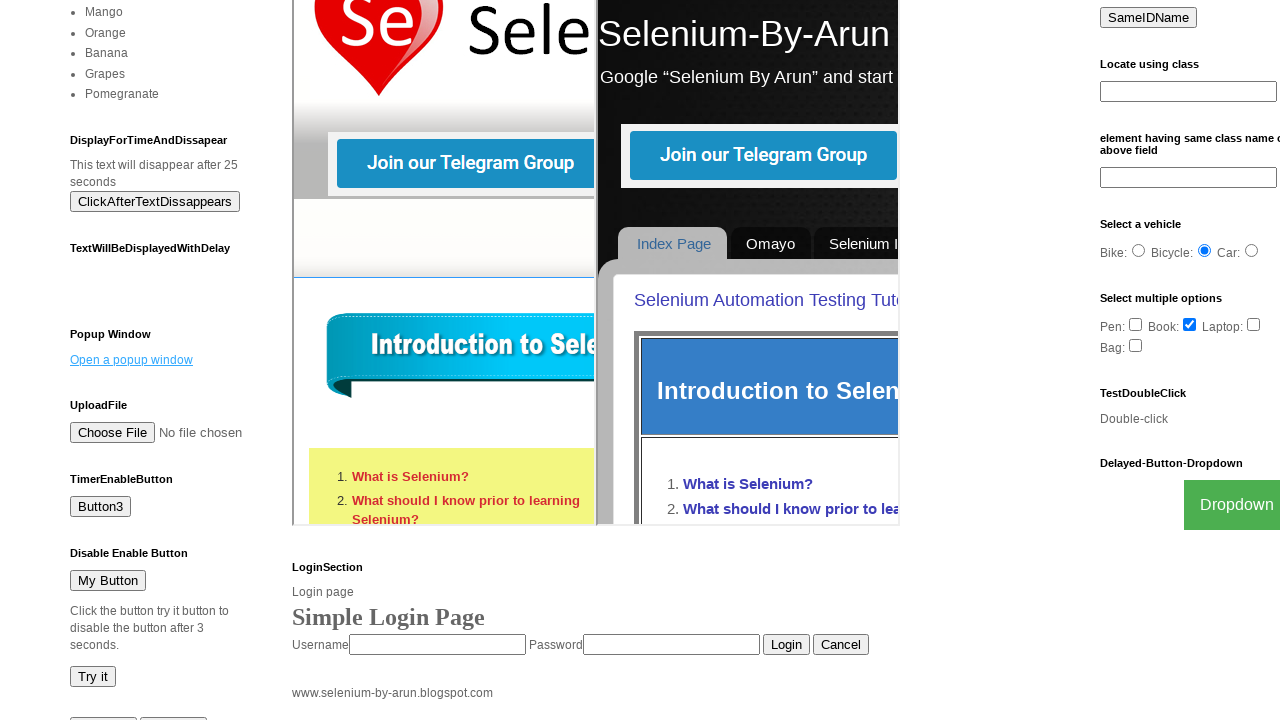